Tests a math quiz page by reading two numbers, calculating their sum, selecting the answer from a dropdown, and submitting the form

Starting URL: http://suninjuly.github.io/selects1.html

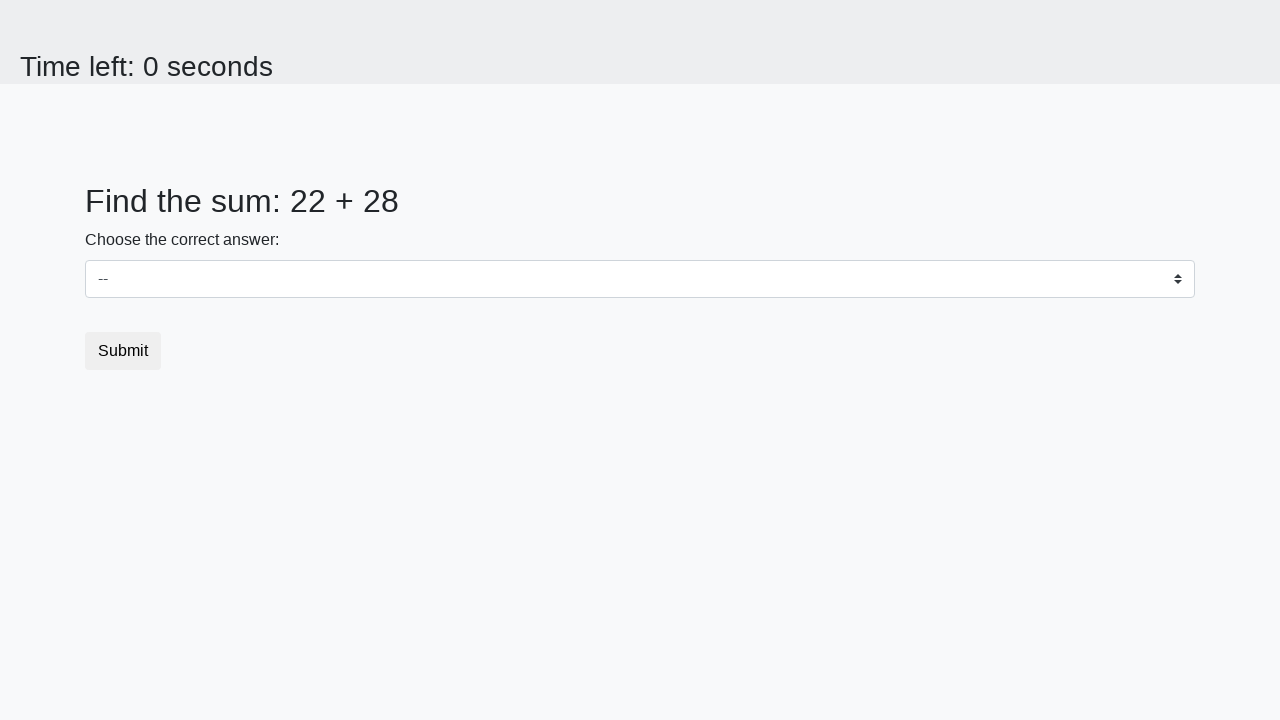

Read first number from #num1 element
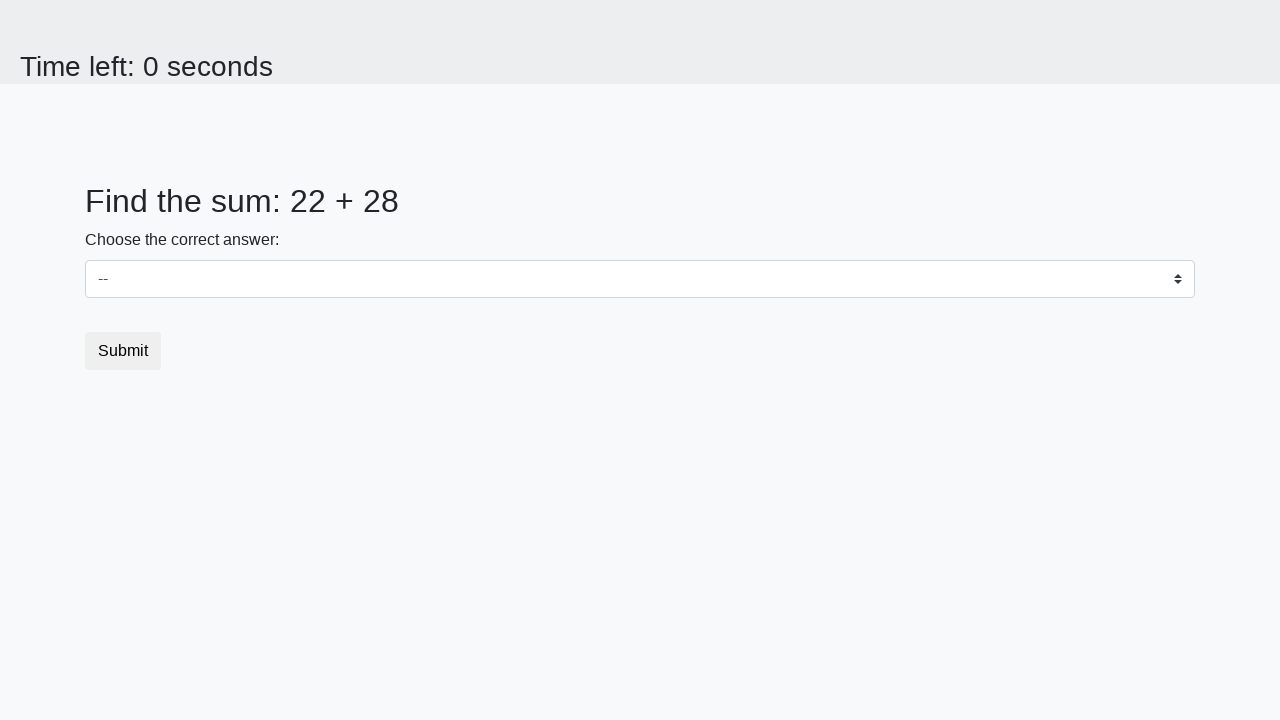

Read second number from #num2 element
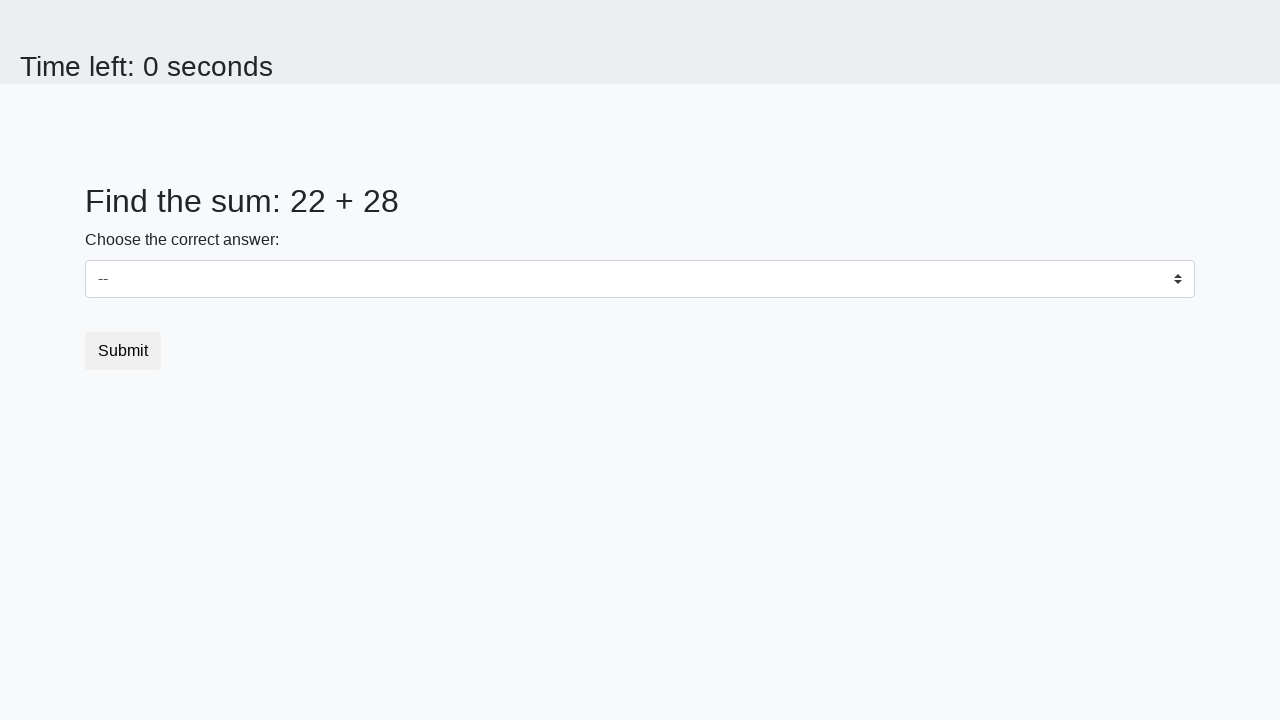

Selected sum (50) from dropdown on select
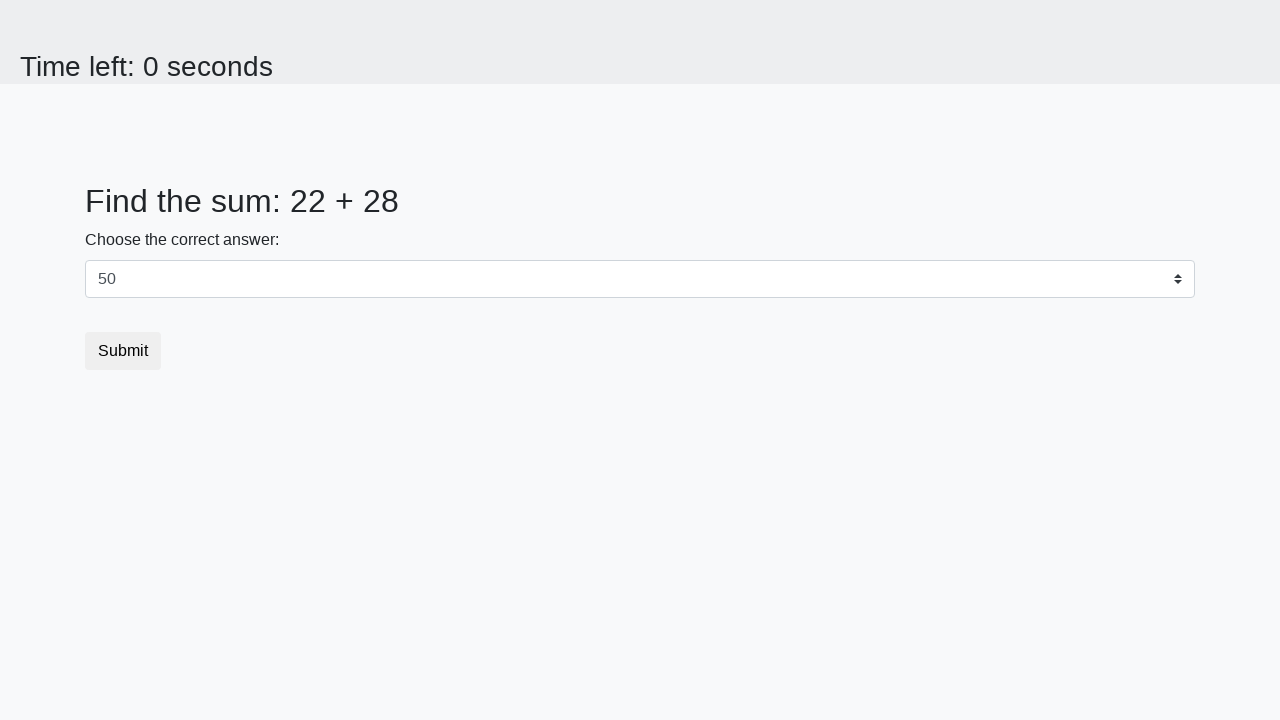

Clicked submit button to submit the form at (123, 351) on button.btn
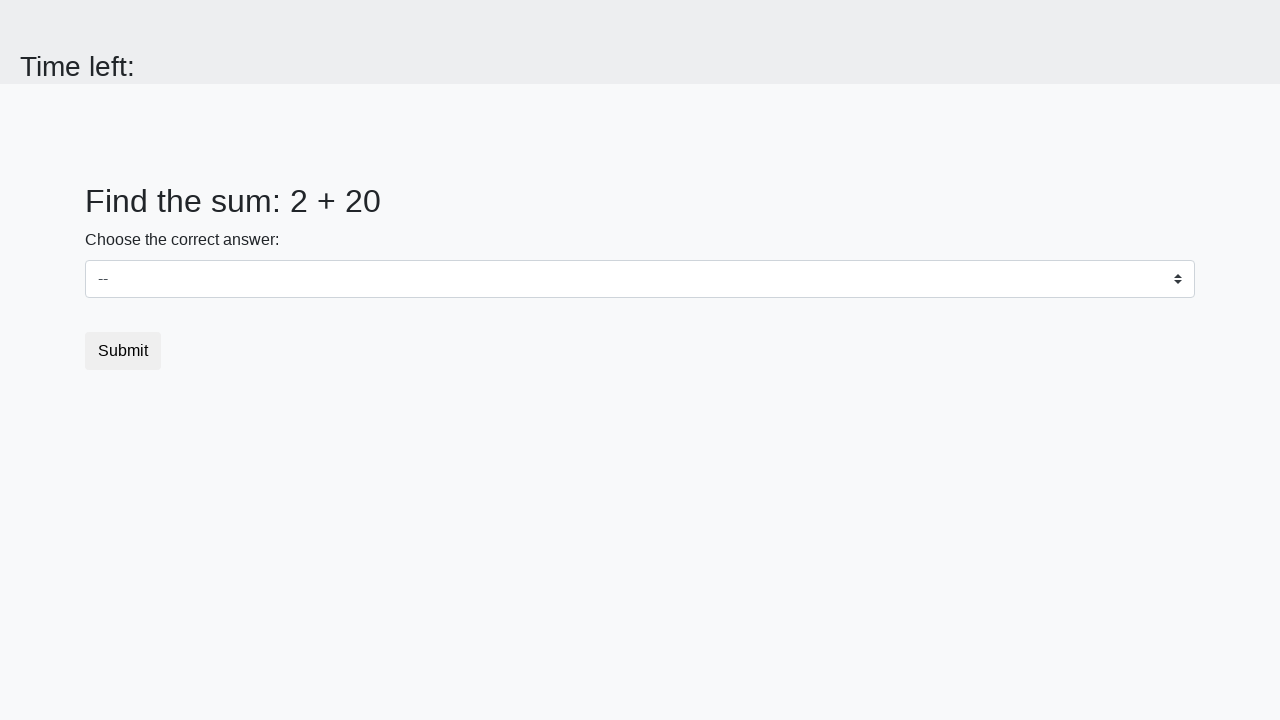

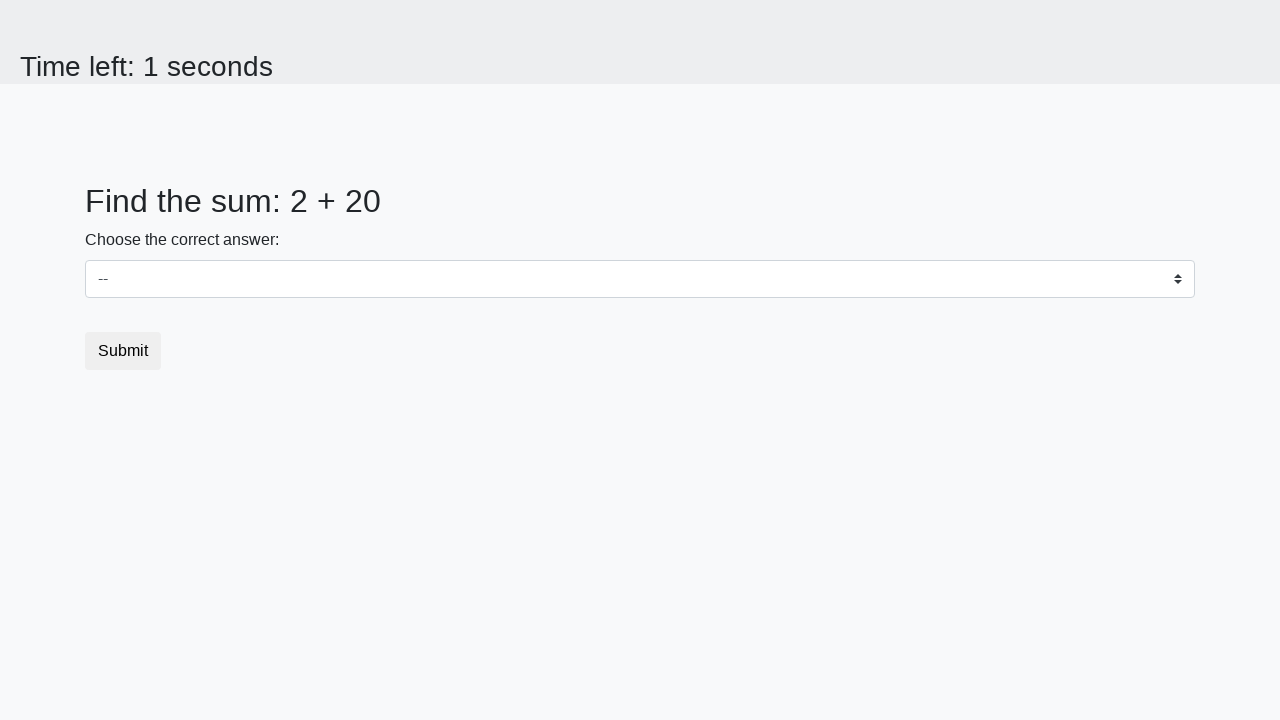